Tests dropdown selection functionality using different methods: by index, by value, and by visible text

Starting URL: https://the-internet.herokuapp.com/dropdown

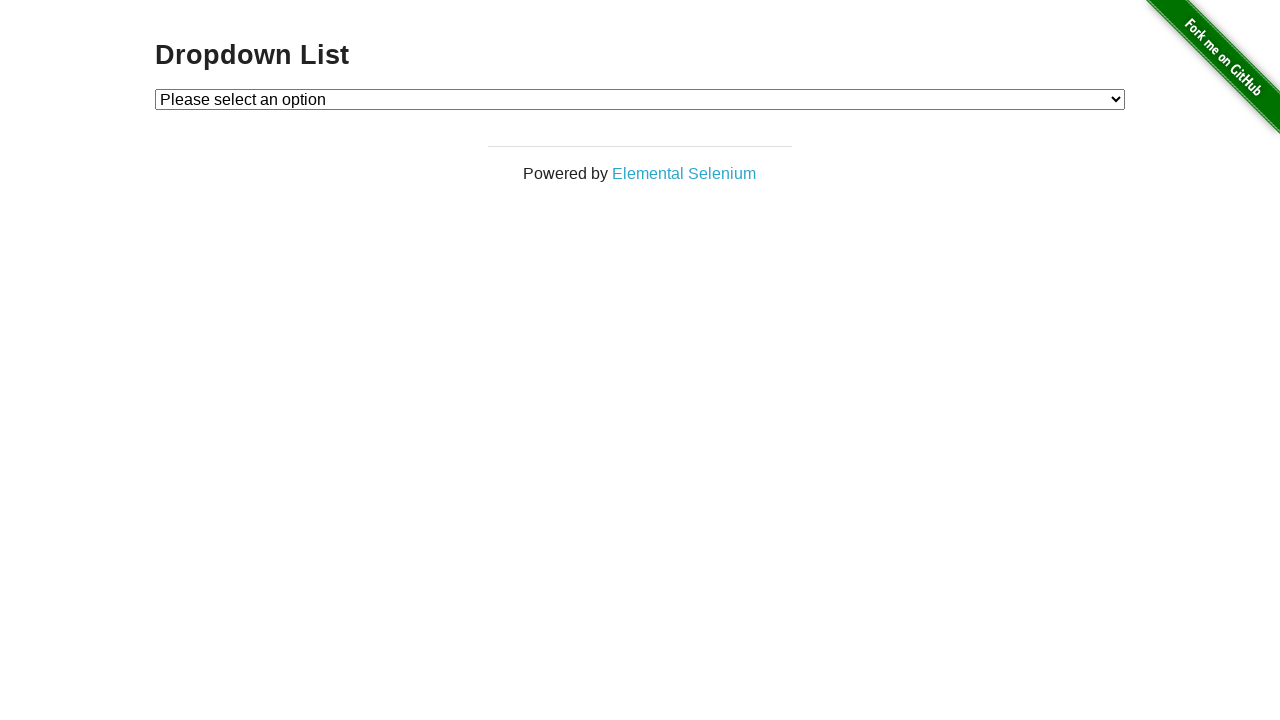

Located dropdown element with id 'dropdown'
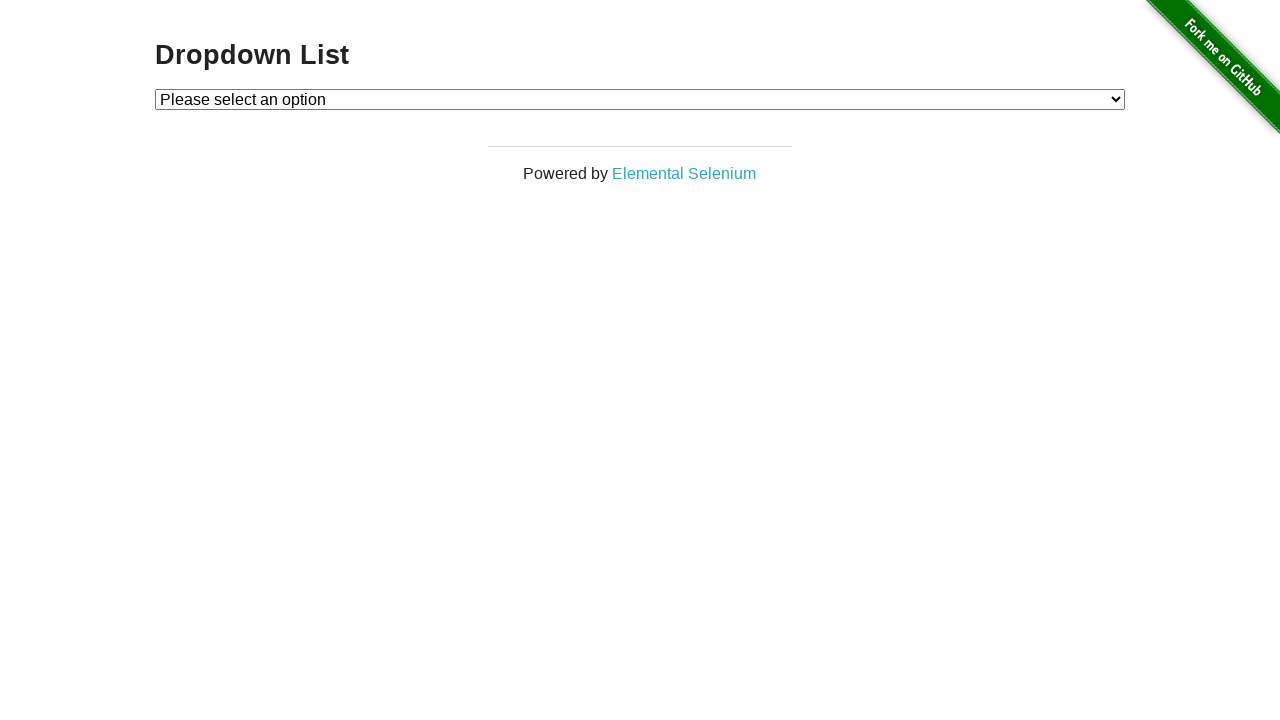

Selected dropdown option by index 2 (Option 2) on #dropdown
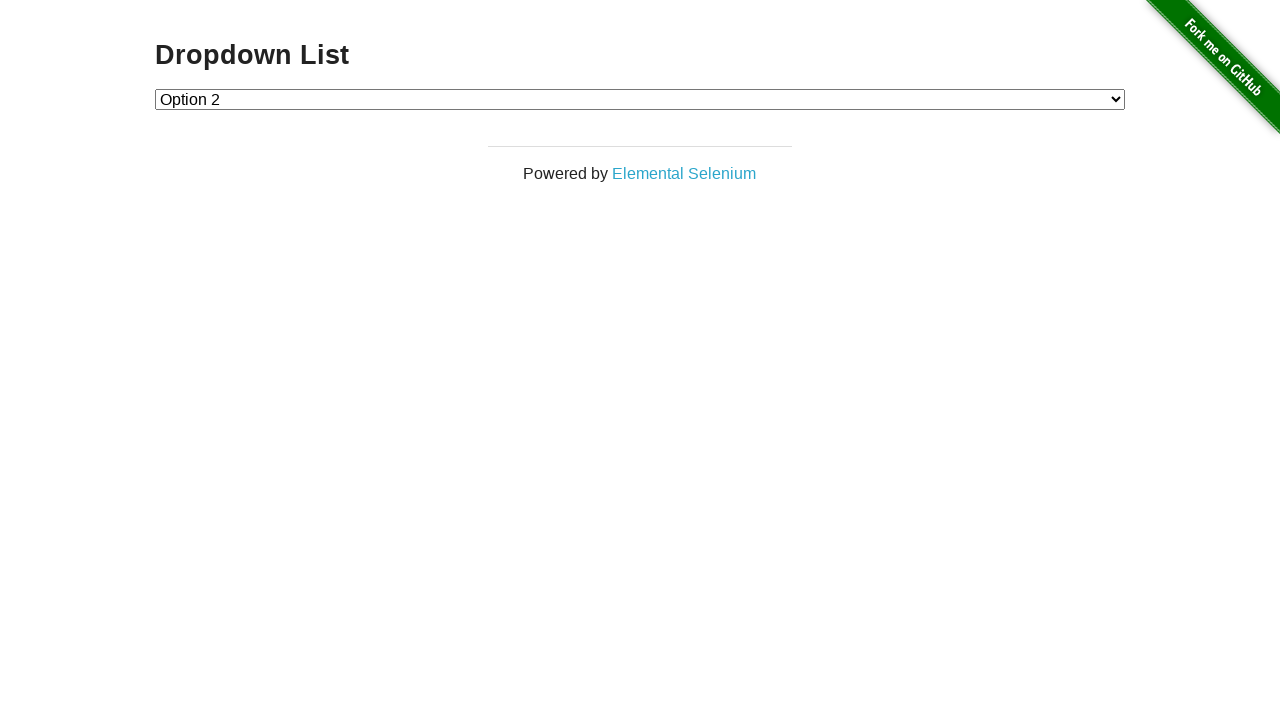

Selected dropdown option by value '1' (Option 1) on #dropdown
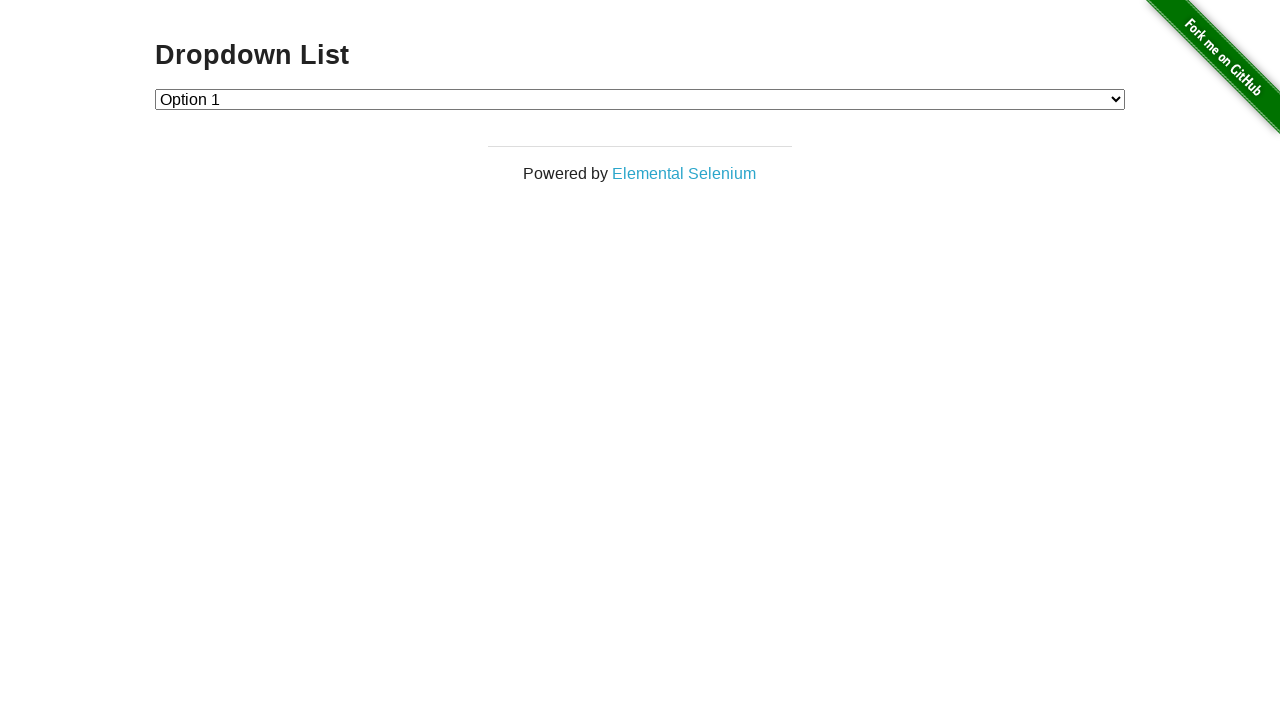

Selected dropdown option by visible text 'Option 2' on #dropdown
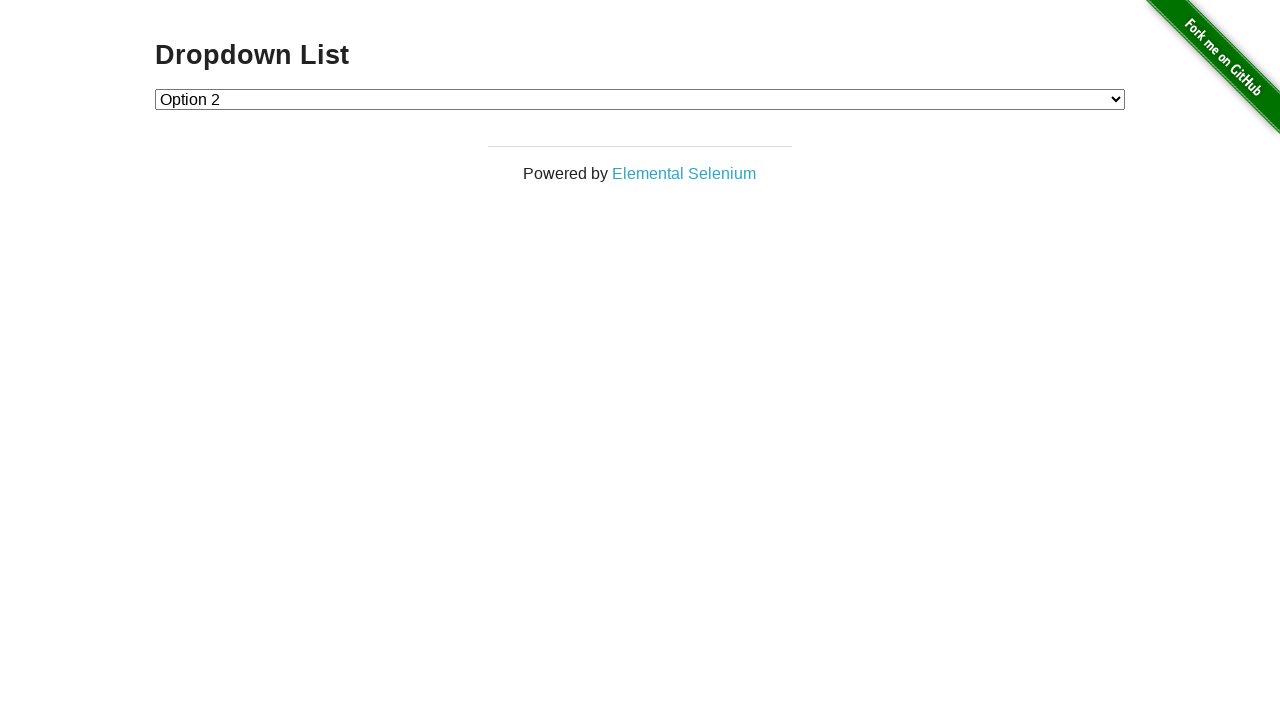

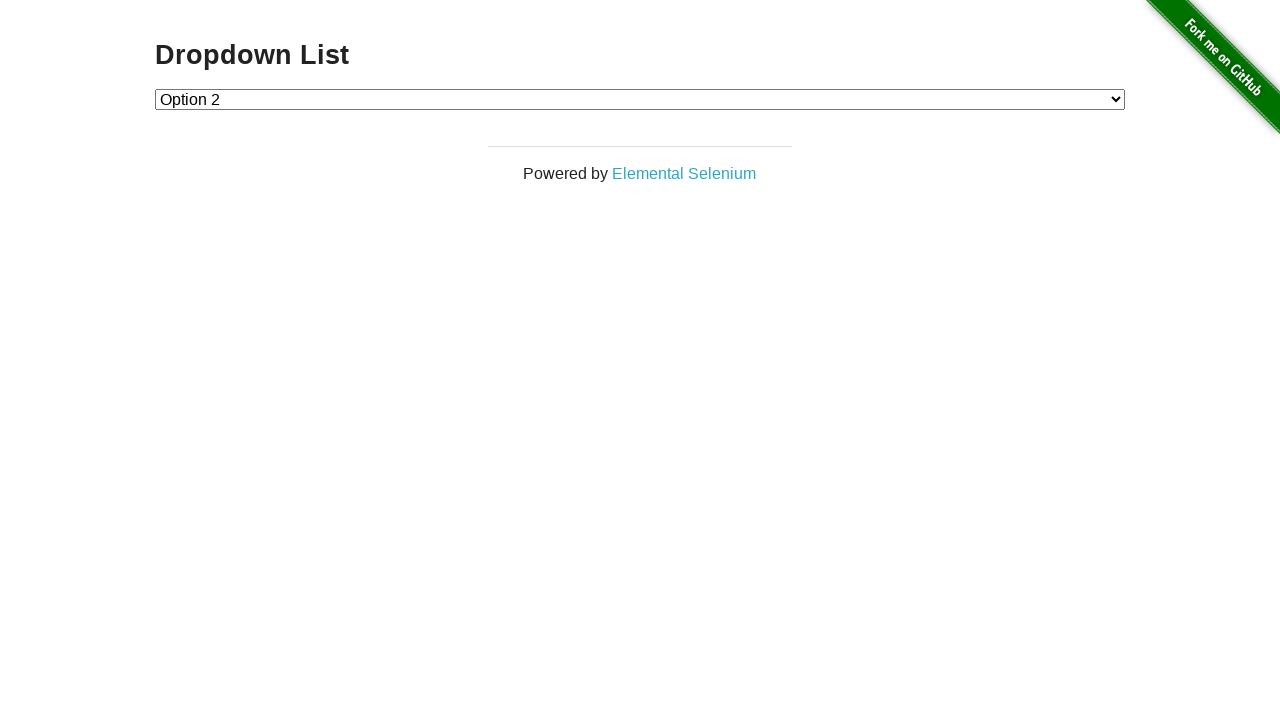